Tests clicking functionality on the Six Eastern website by clicking on a target element that scrolls to results section

Starting URL: https://sixeastern.com/

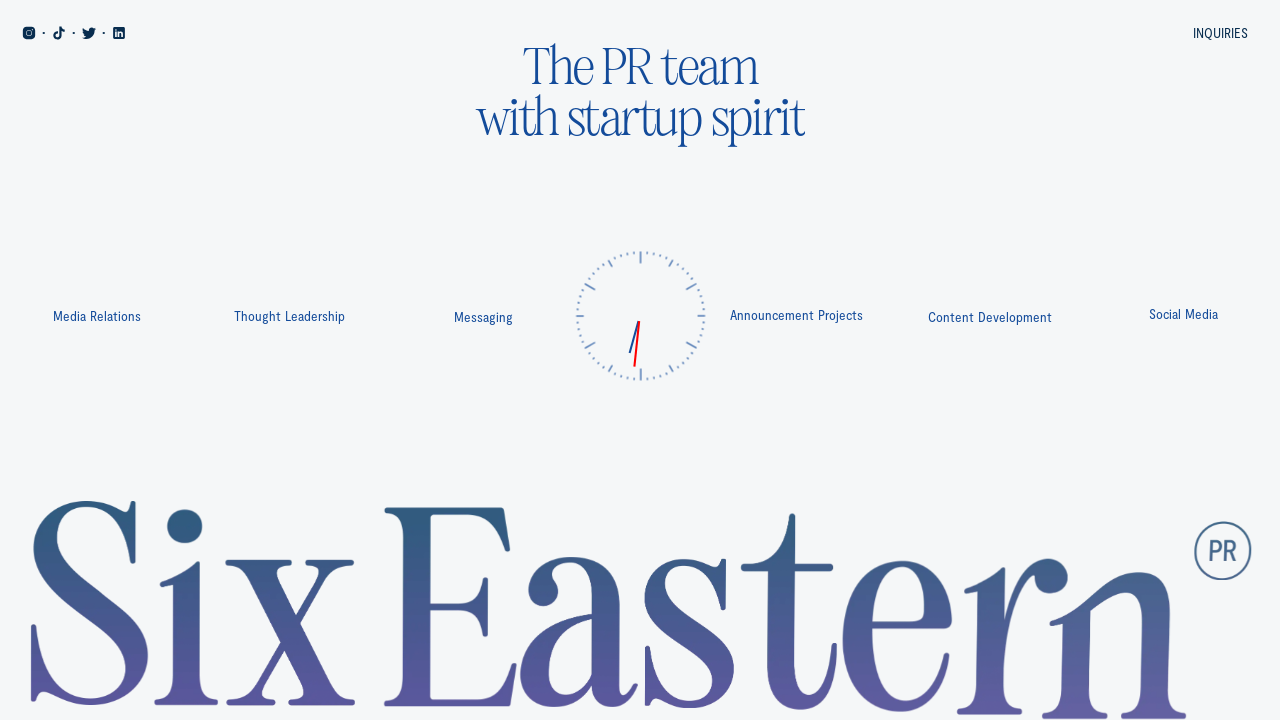

Waited 5 seconds for Six Eastern website to load
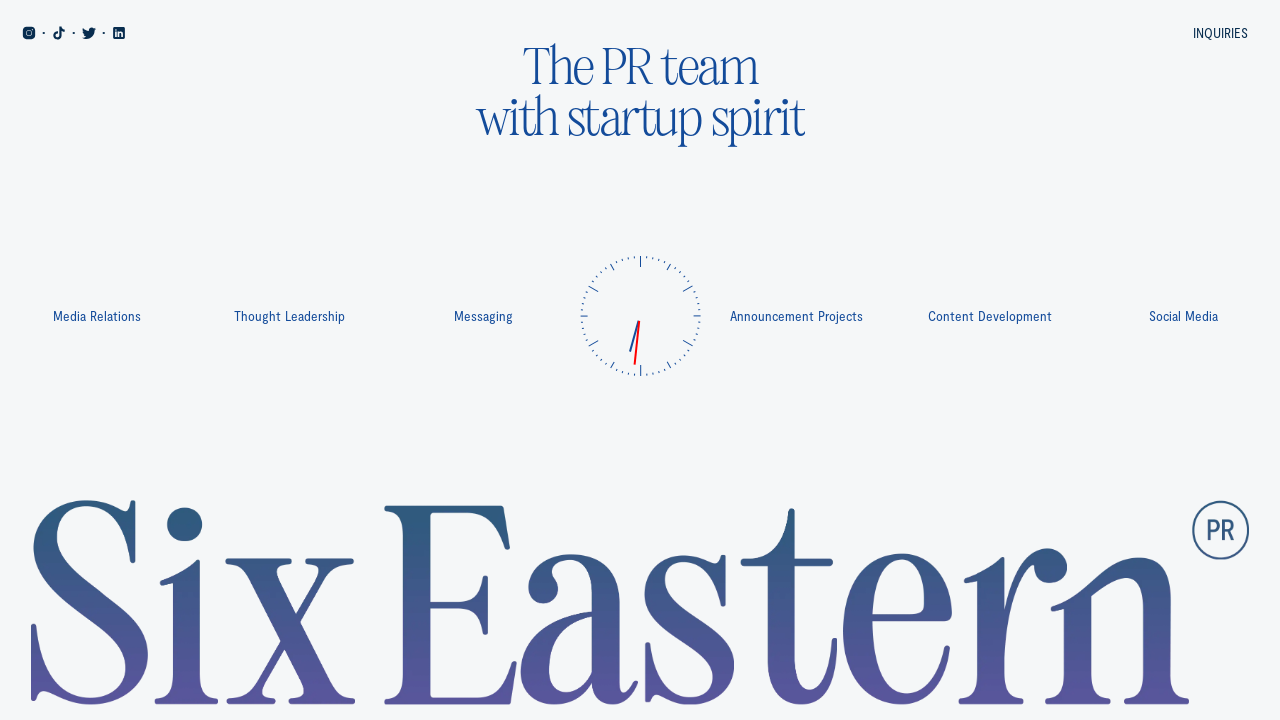

Clicked target element to scroll to results section at (602, 32) on div[data-scrollto='results']
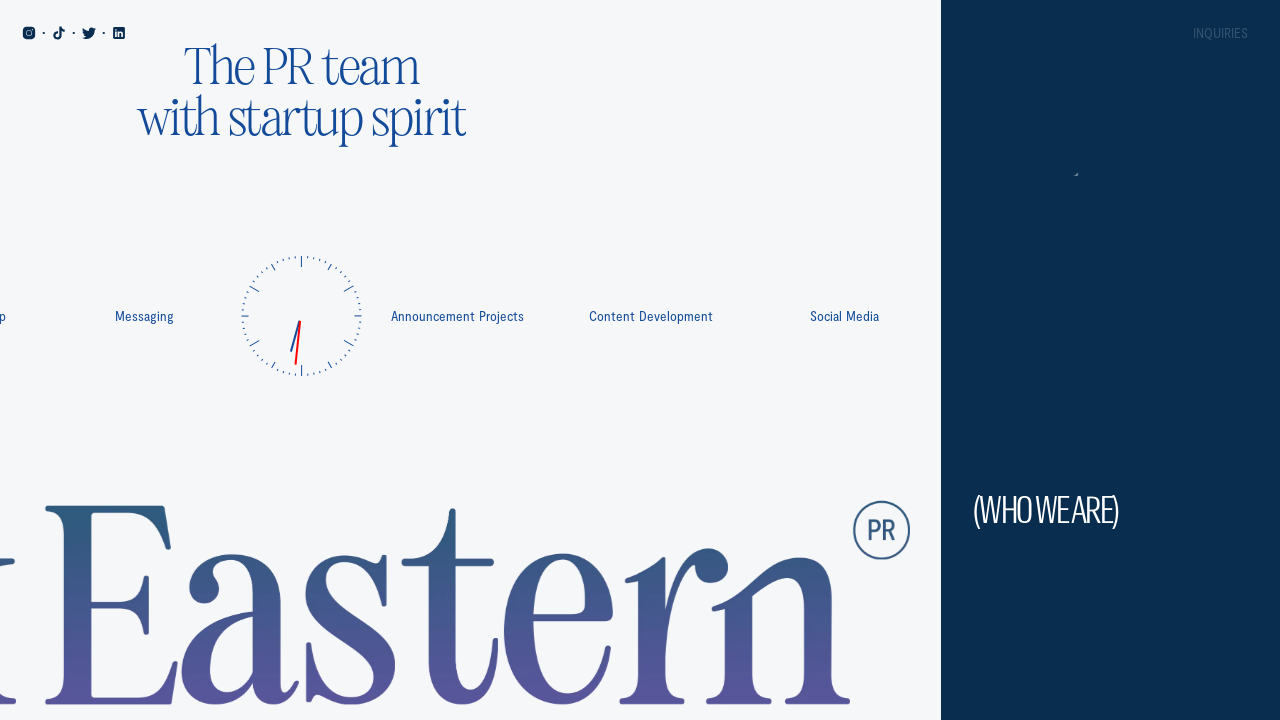

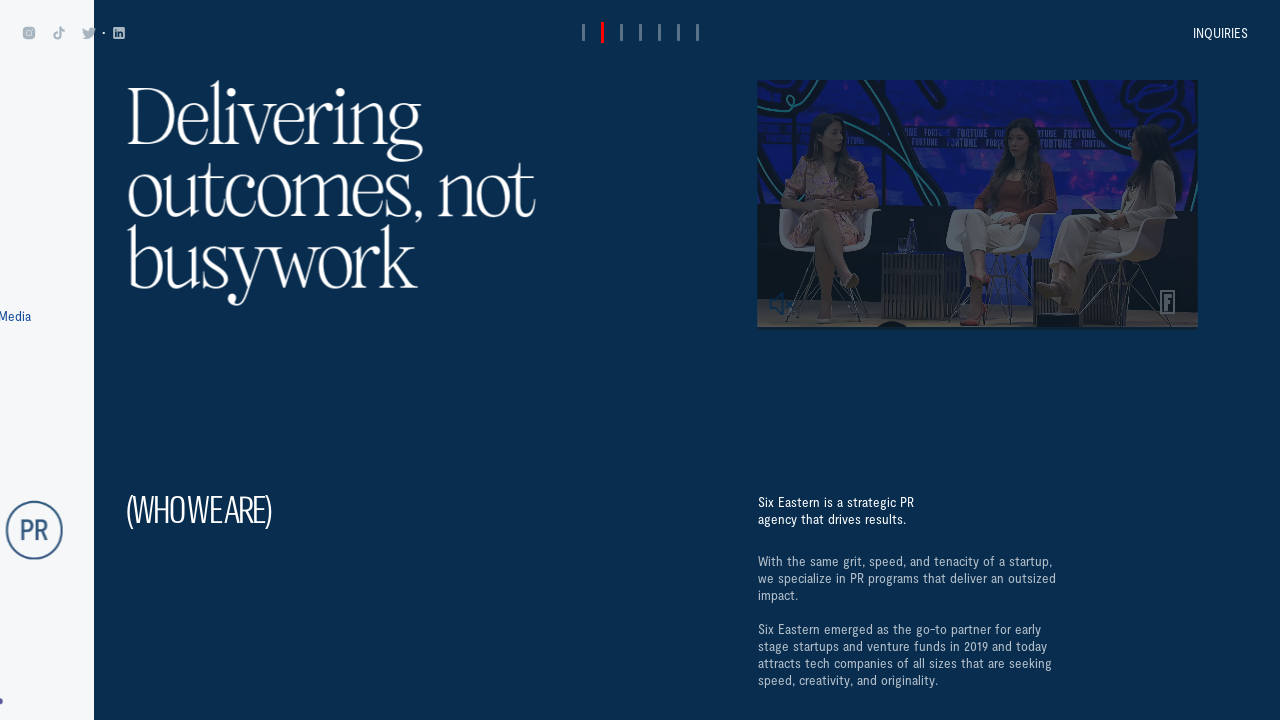